Tests that the todo counter displays the correct number of items

Starting URL: https://demo.playwright.dev/todomvc

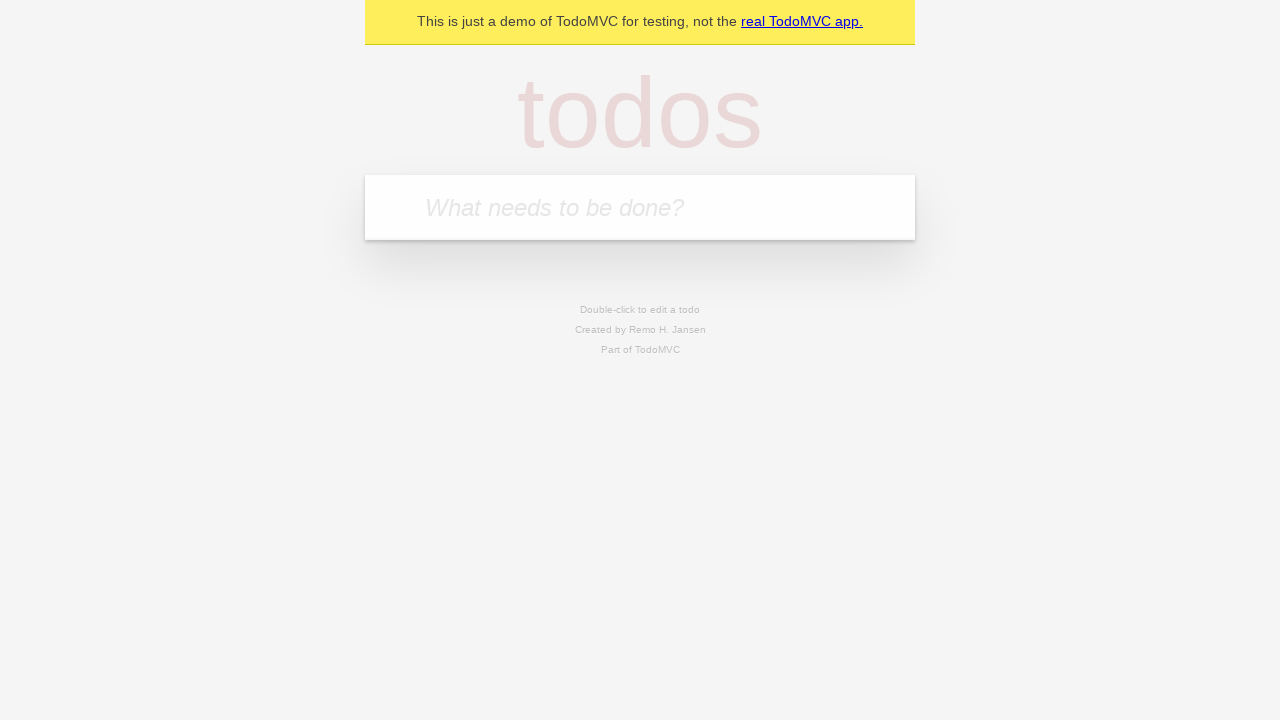

Located the todo input field
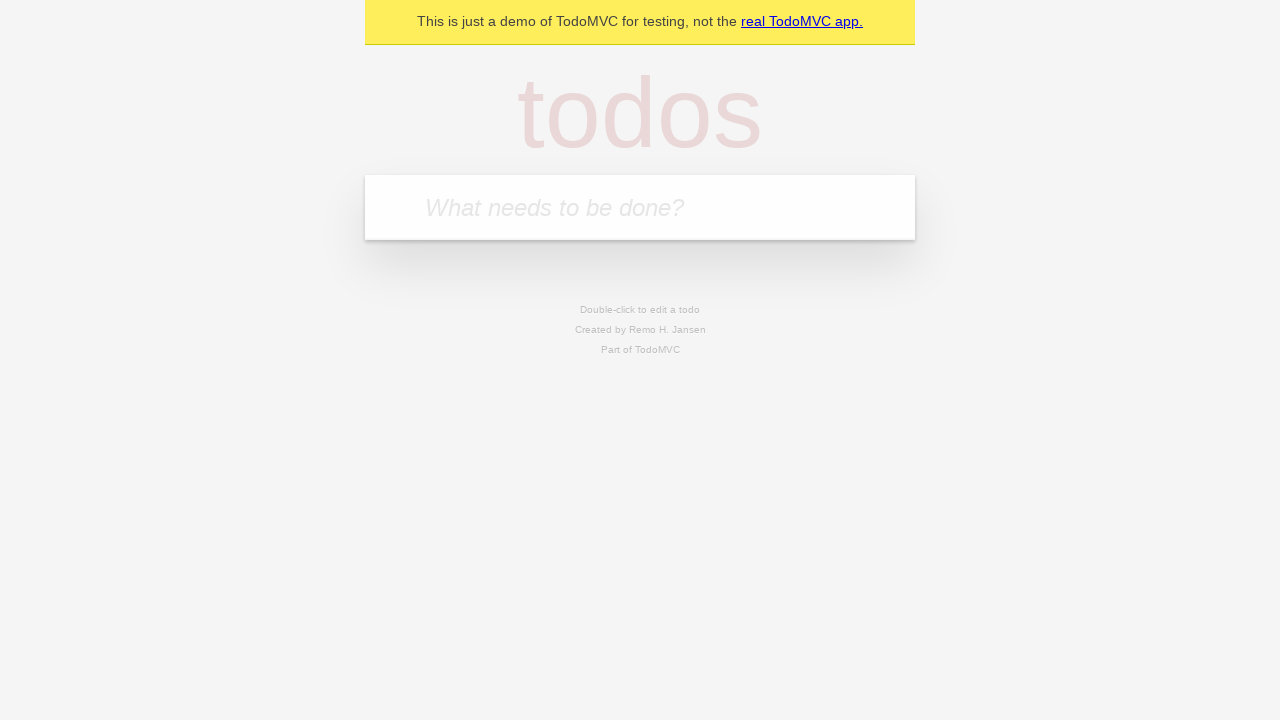

Filled first todo item with 'buy some cheese' on internal:attr=[placeholder="What needs to be done?"i]
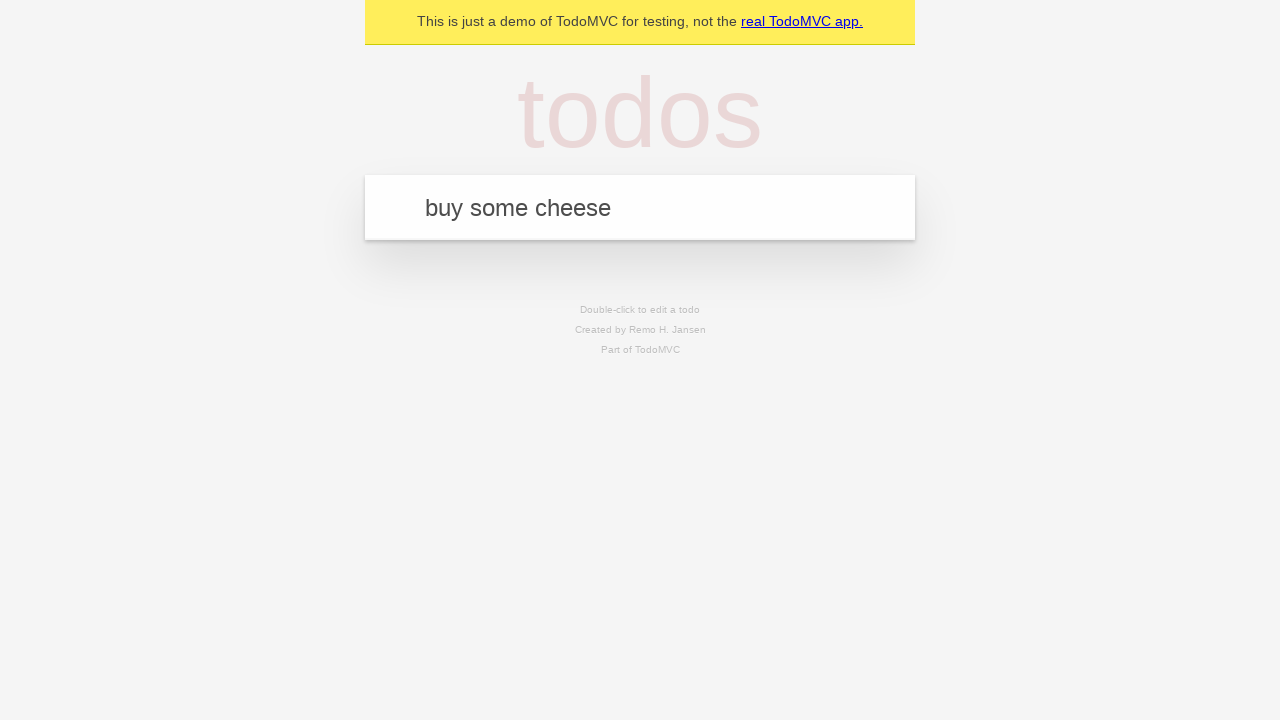

Pressed Enter to create first todo item on internal:attr=[placeholder="What needs to be done?"i]
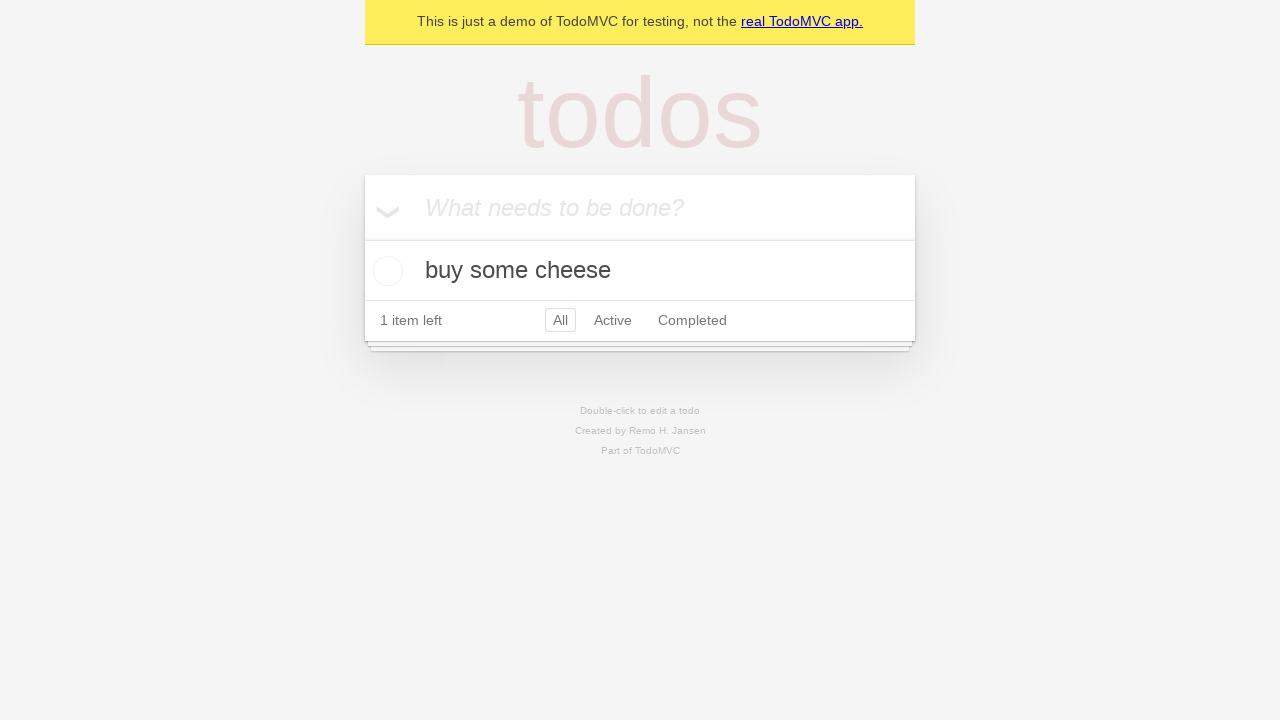

Todo counter element appeared showing 1 item
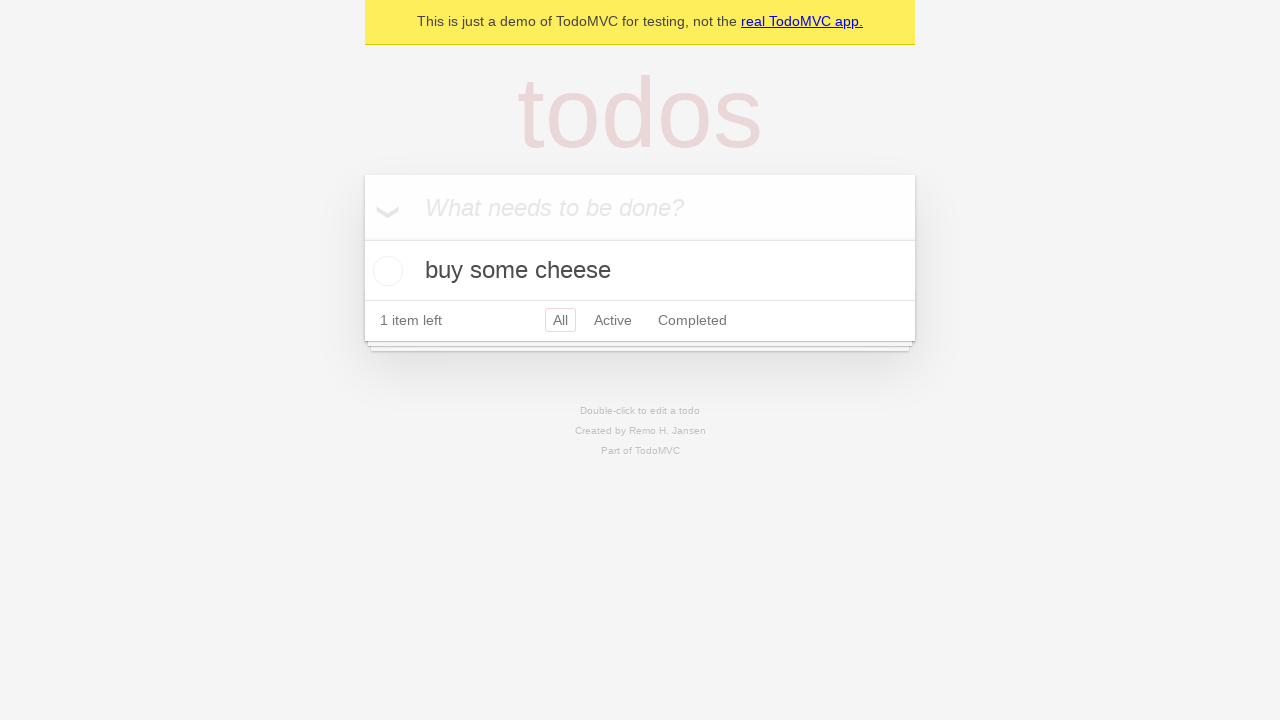

Filled second todo item with 'feed the cat' on internal:attr=[placeholder="What needs to be done?"i]
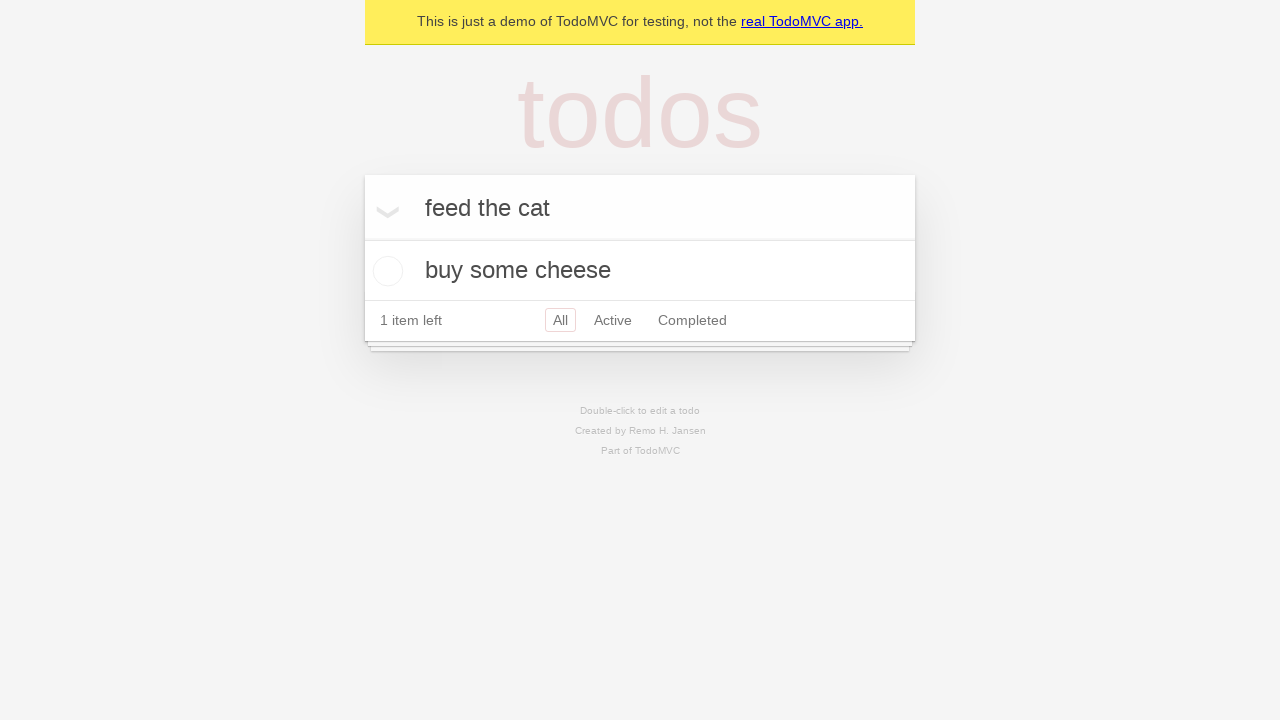

Pressed Enter to create second todo item on internal:attr=[placeholder="What needs to be done?"i]
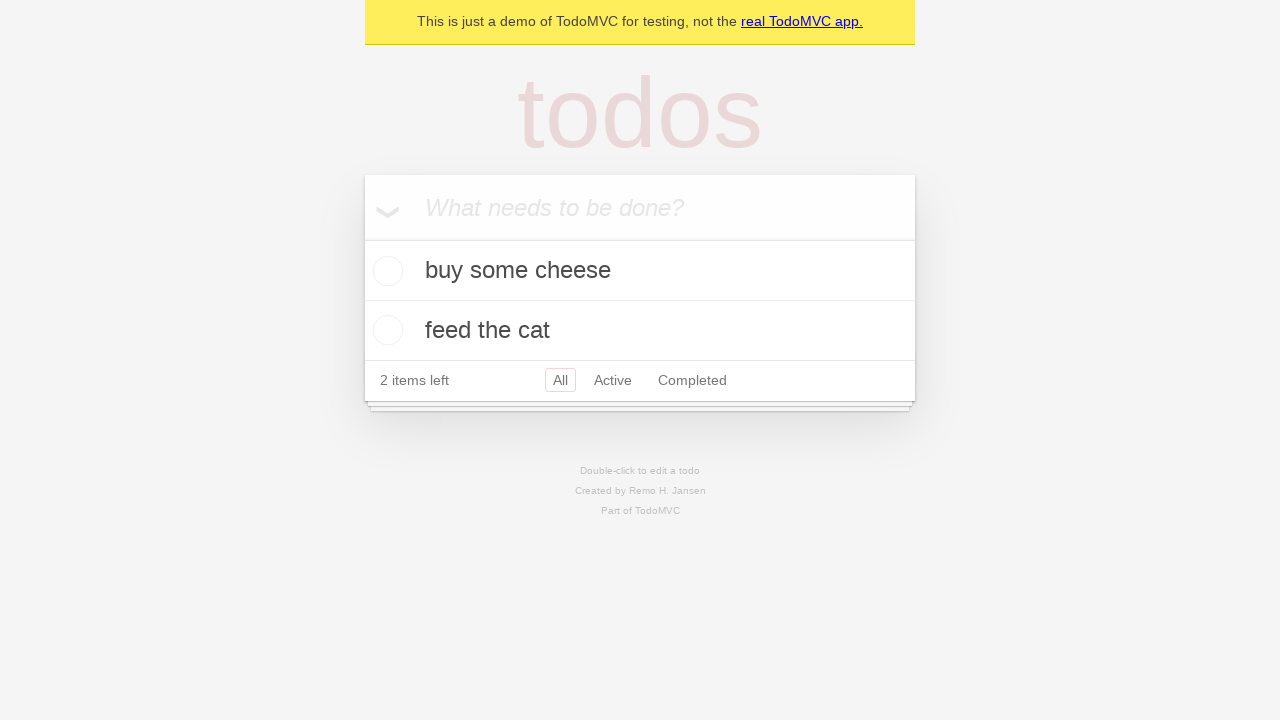

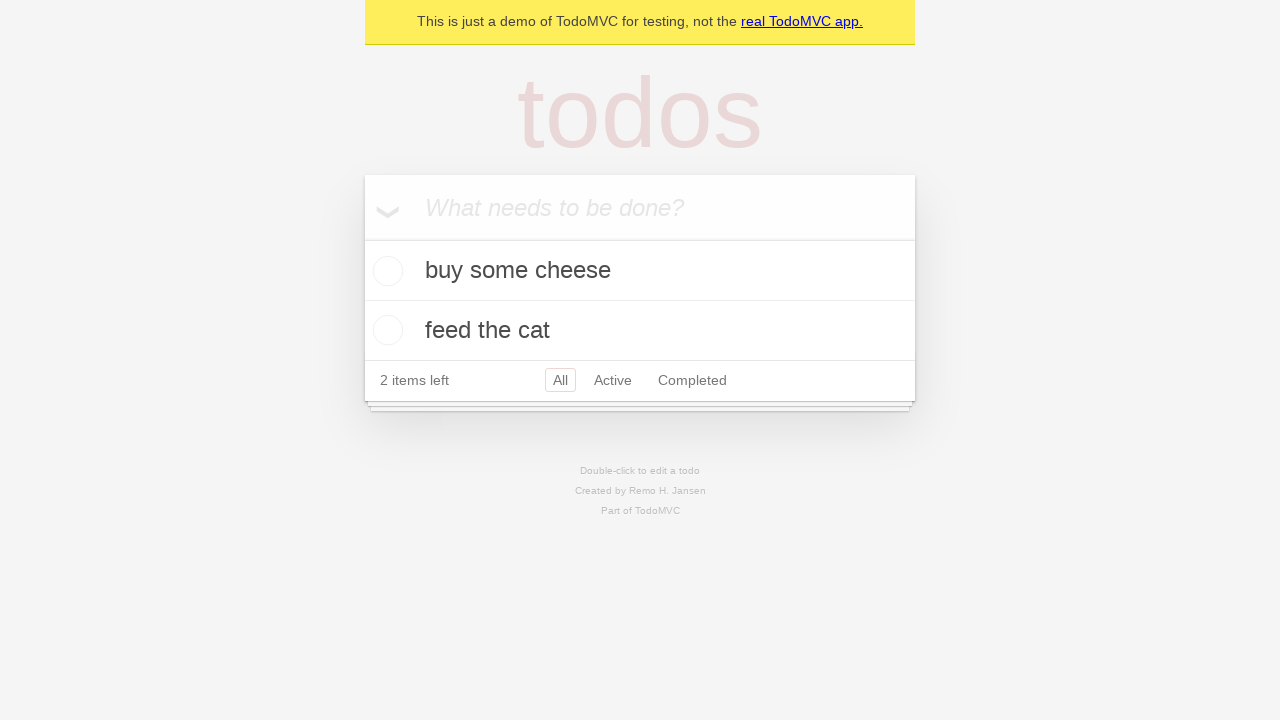